Tests dynamic data grid functionality by filling text fields and selecting dropdown options in a table

Starting URL: https://www.jqueryscript.net/demo/jQuery-Dynamic-Data-Grid-Plugin-appendGrid/

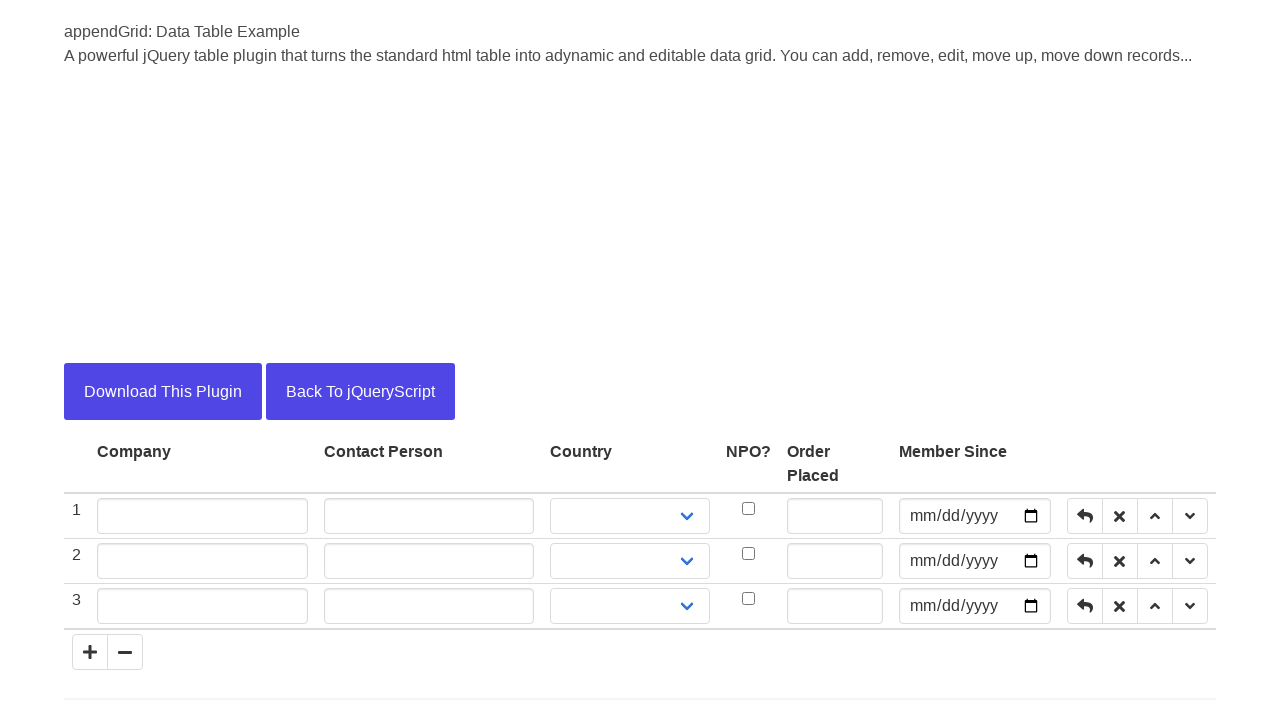

Filled Company field in row 1 with '1234' on tbody tr:nth-child(1) td:nth-child(2) input
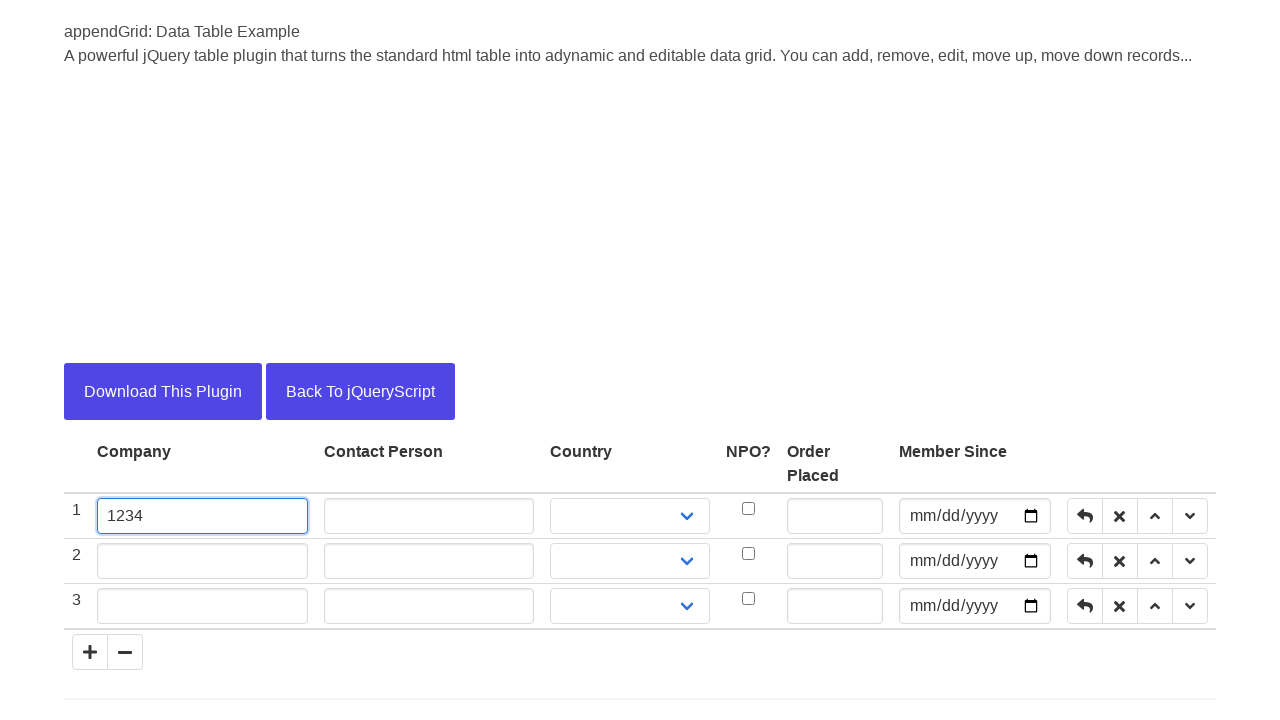

Filled Contact Person field in row 2 with 'TuoiNT' on tbody tr:nth-child(2) td:nth-child(3) input
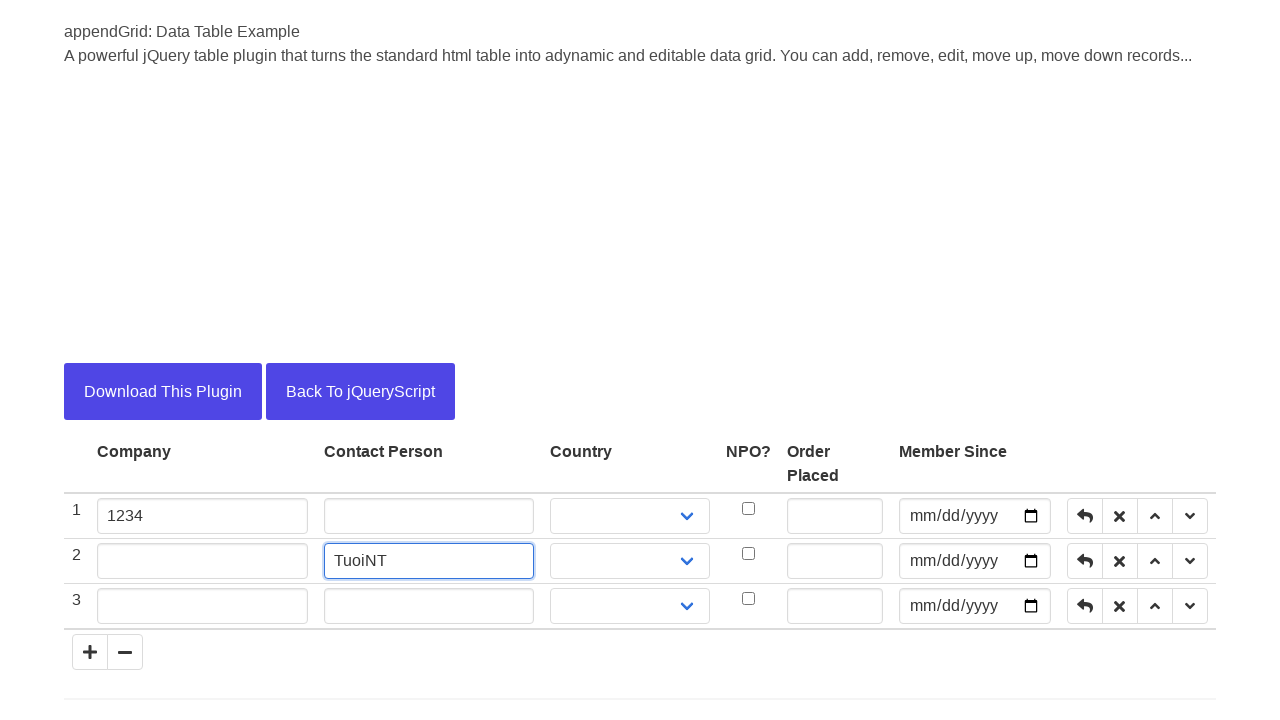

Selected 'Japan' from Country dropdown in row 3 on tbody tr:nth-child(3) td:nth-child(4) select
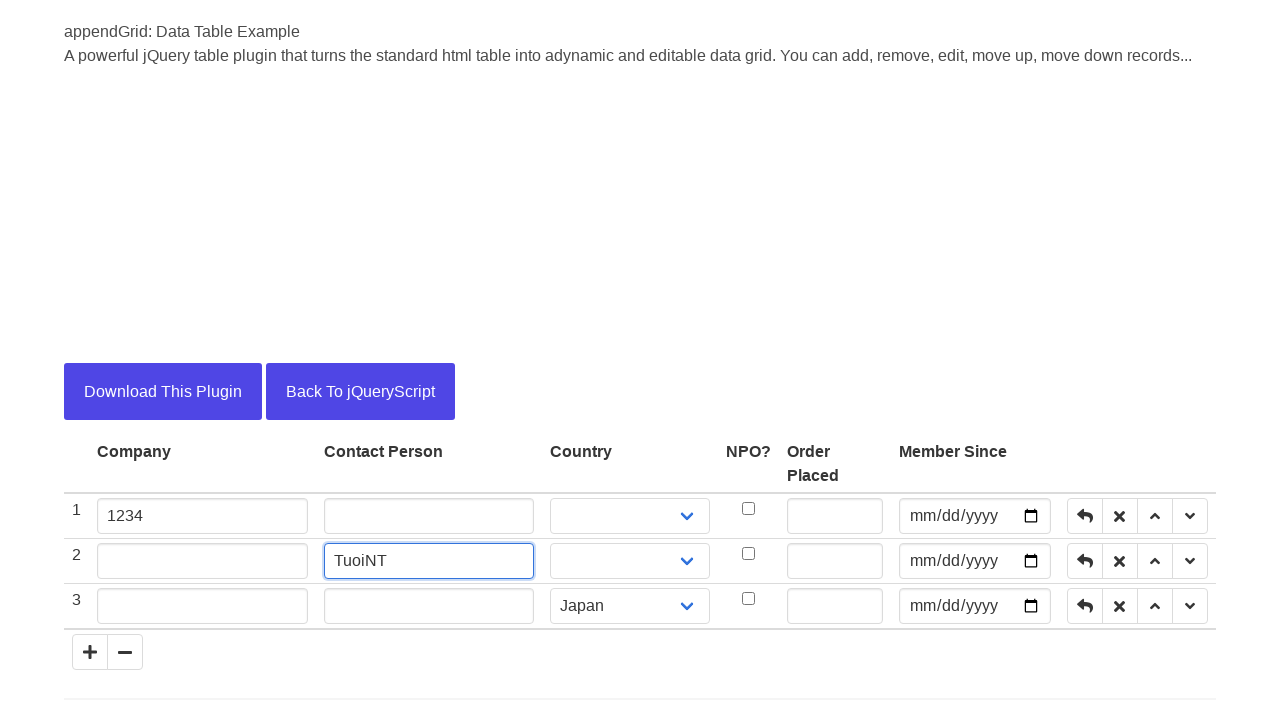

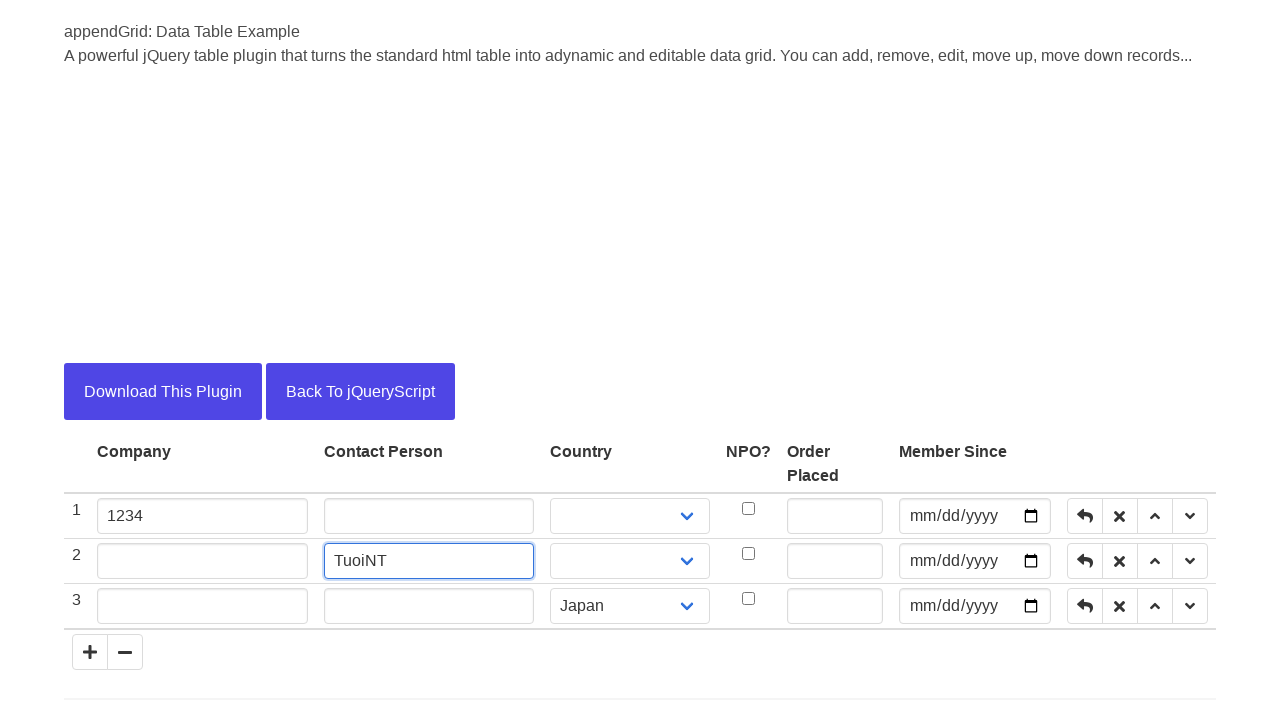